Tests A/B testing by adding an opt-out cookie before visiting the A/B test page and verifying it shows "No A/B Test"

Starting URL: http://the-internet.herokuapp.com

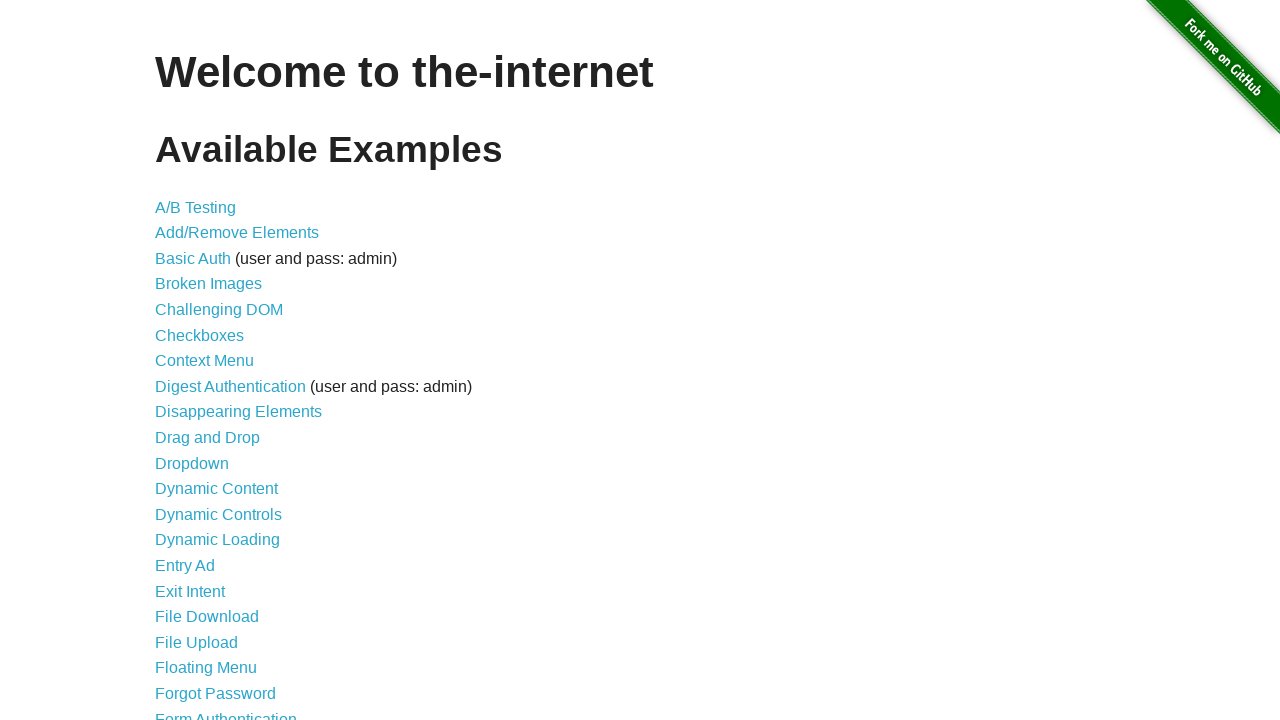

Added optimizelyOptOut cookie to prevent A/B test assignment
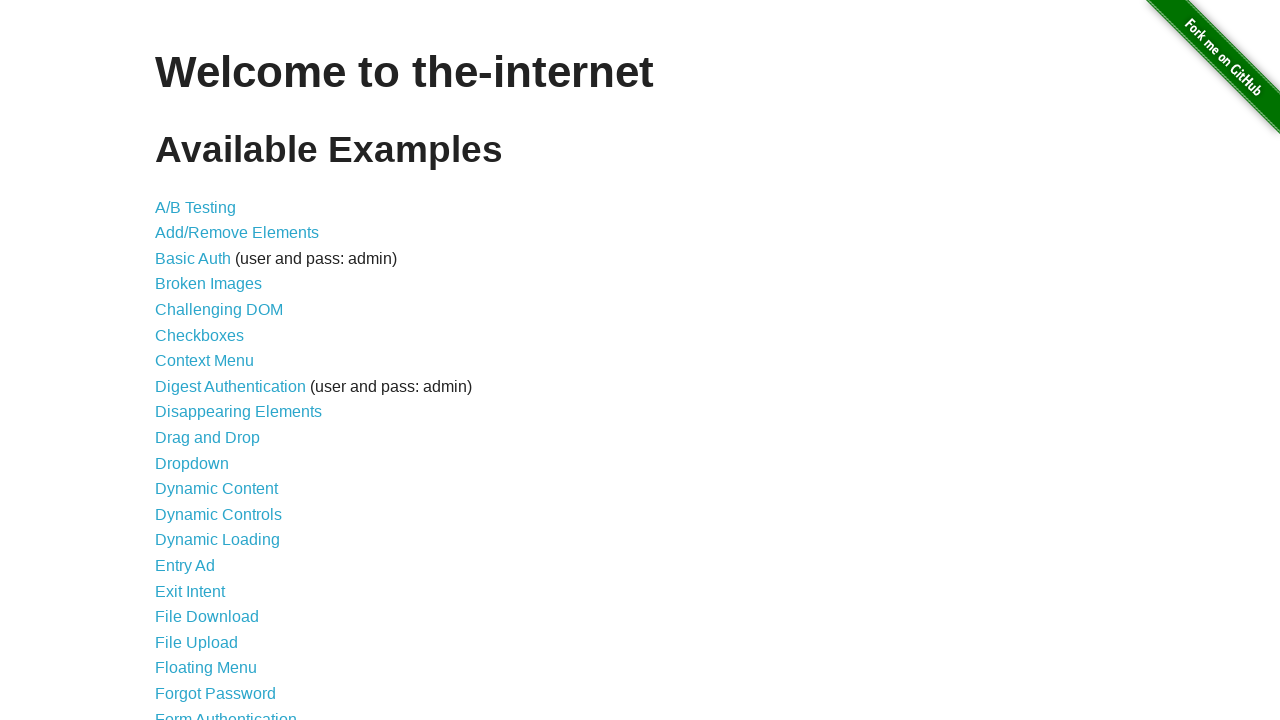

Navigated to A/B test page
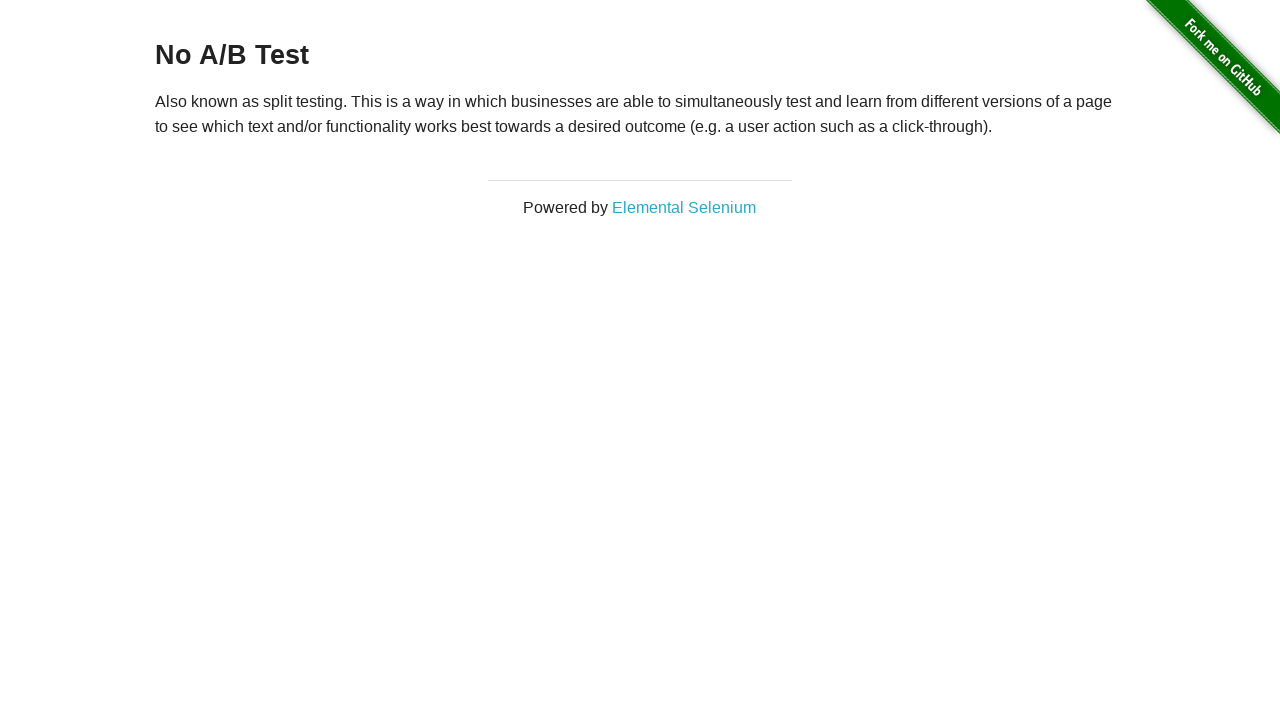

Retrieved heading text content
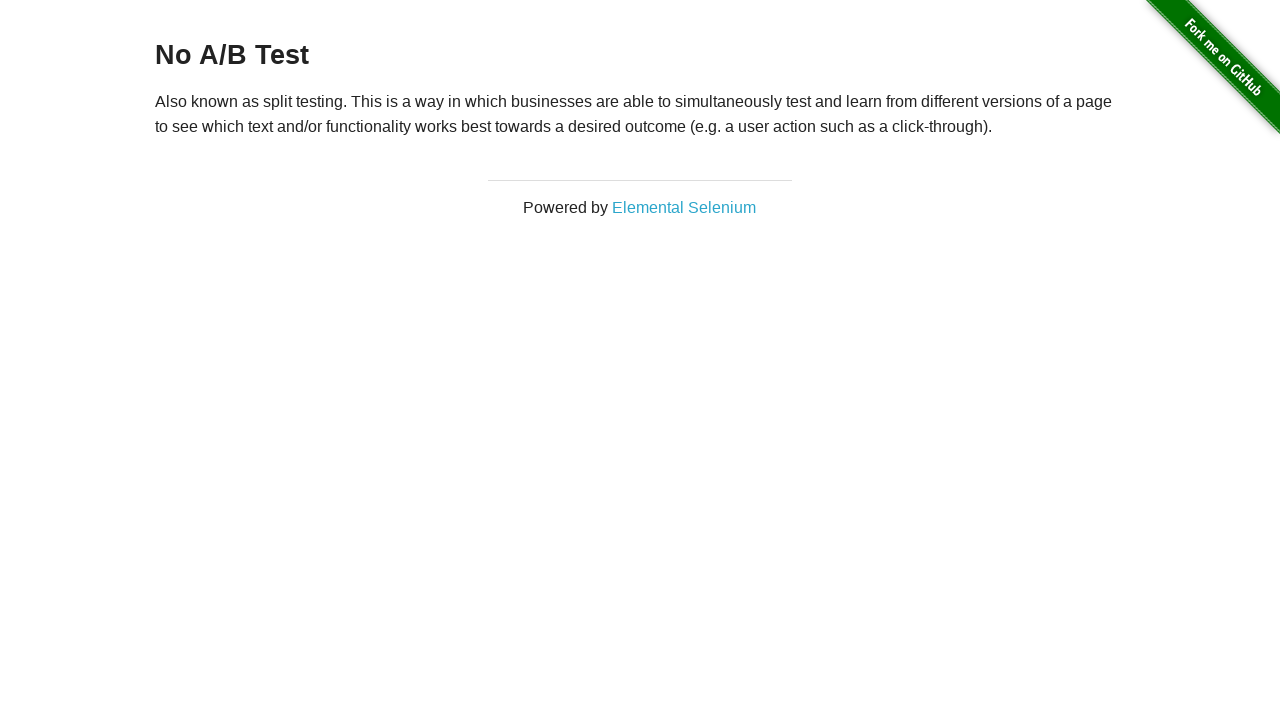

Verified heading displays 'No A/B Test' confirming opt-out cookie works
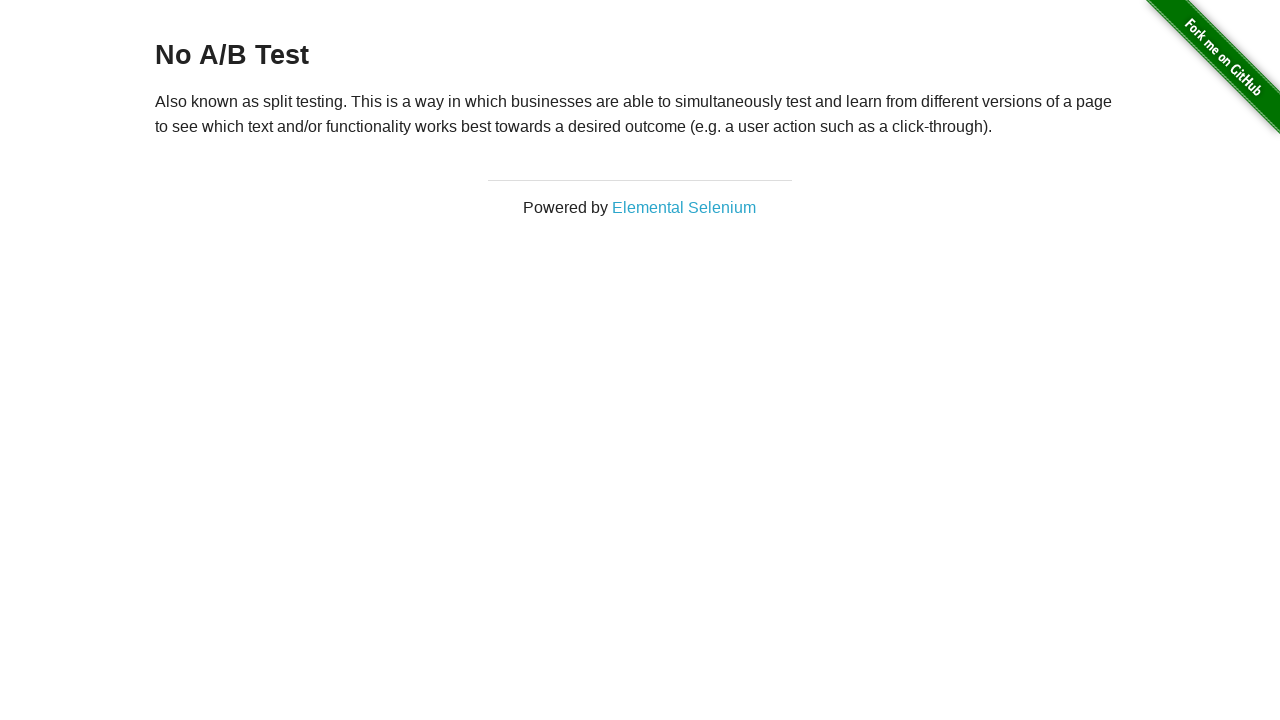

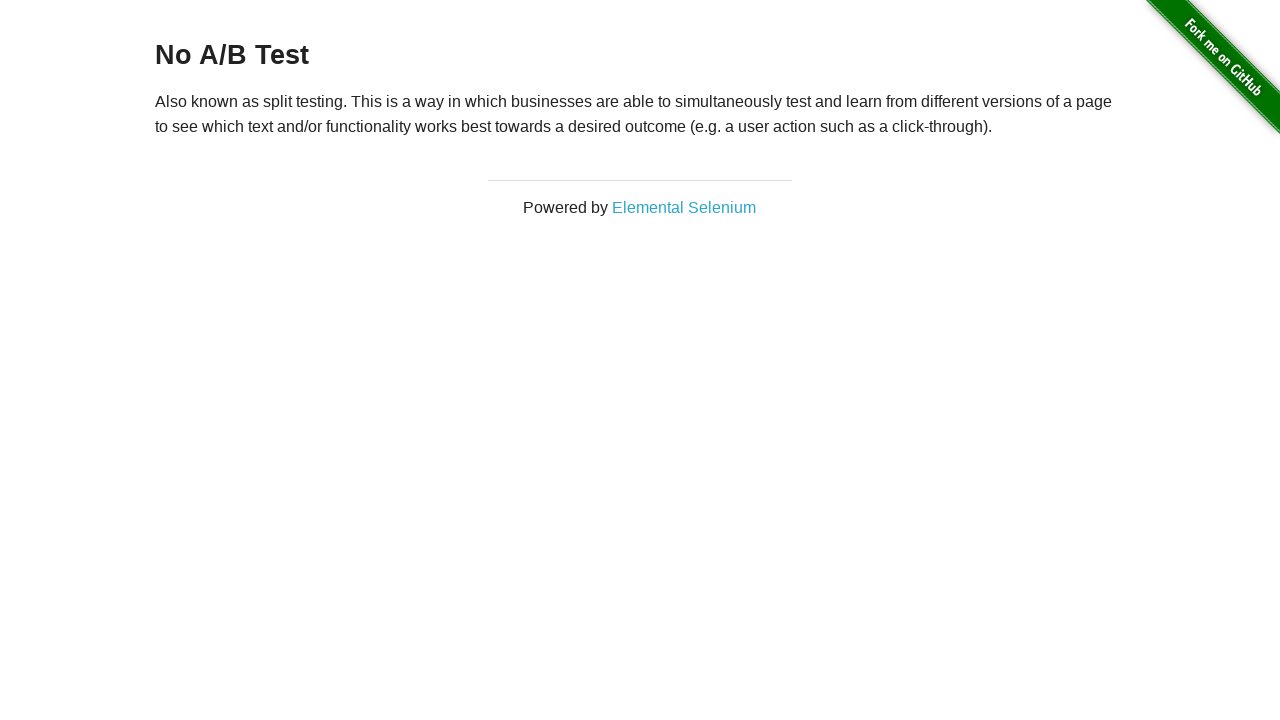